Tests that MySQL is the last programming language in the table on the M submenu page

Starting URL: http://www.99-bottles-of-beer.net/

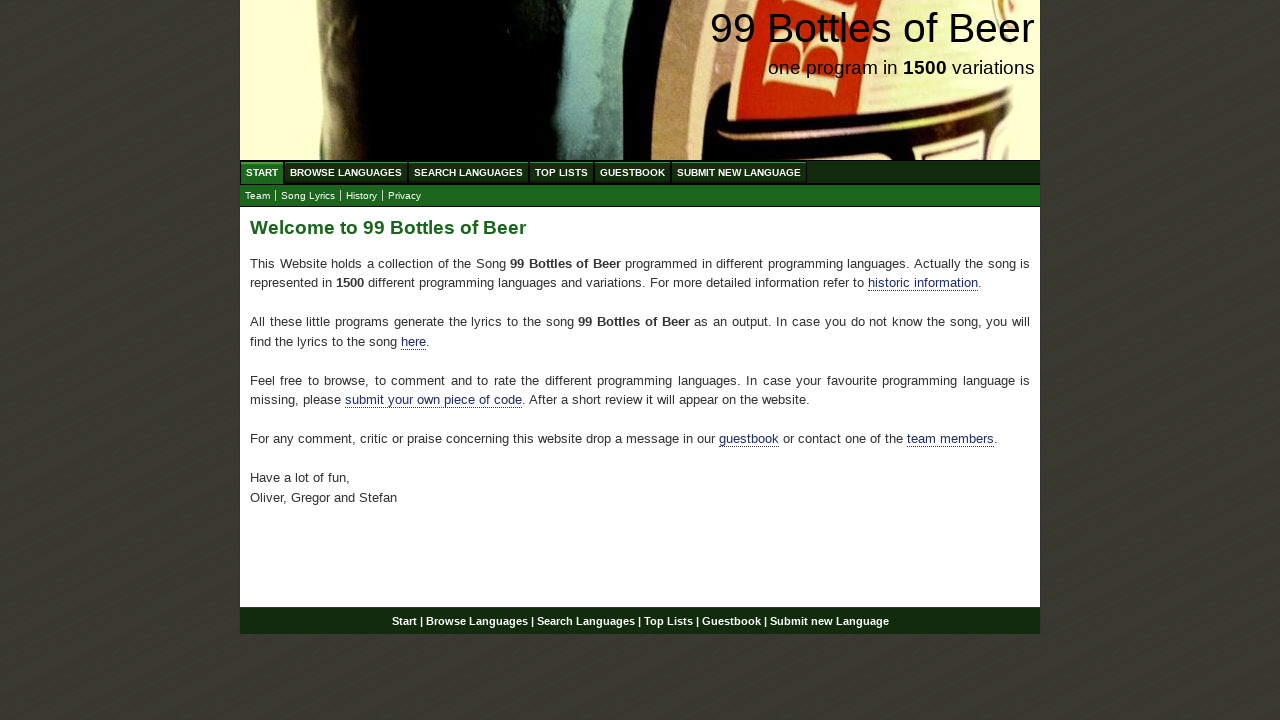

Clicked on BROWSE LANGUAGES menu at (346, 172) on a[href='/abc.html']
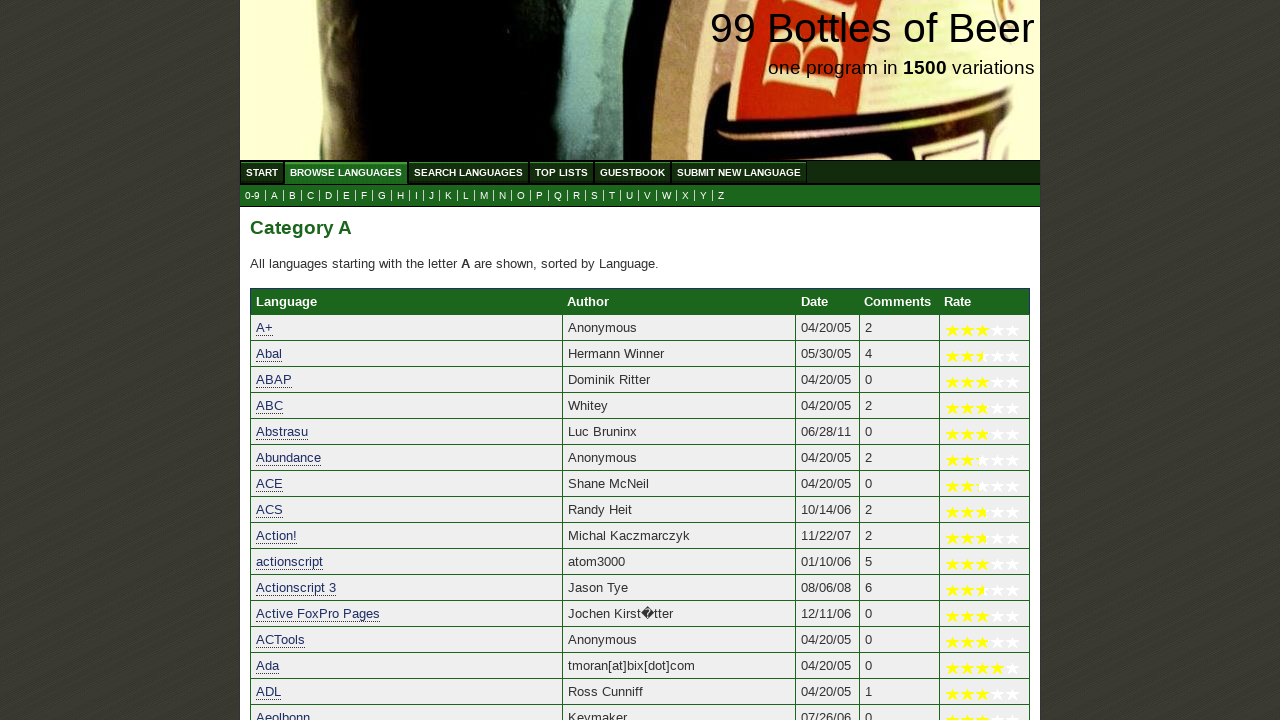

Clicked on M submenu at (484, 196) on a[href='m.html']
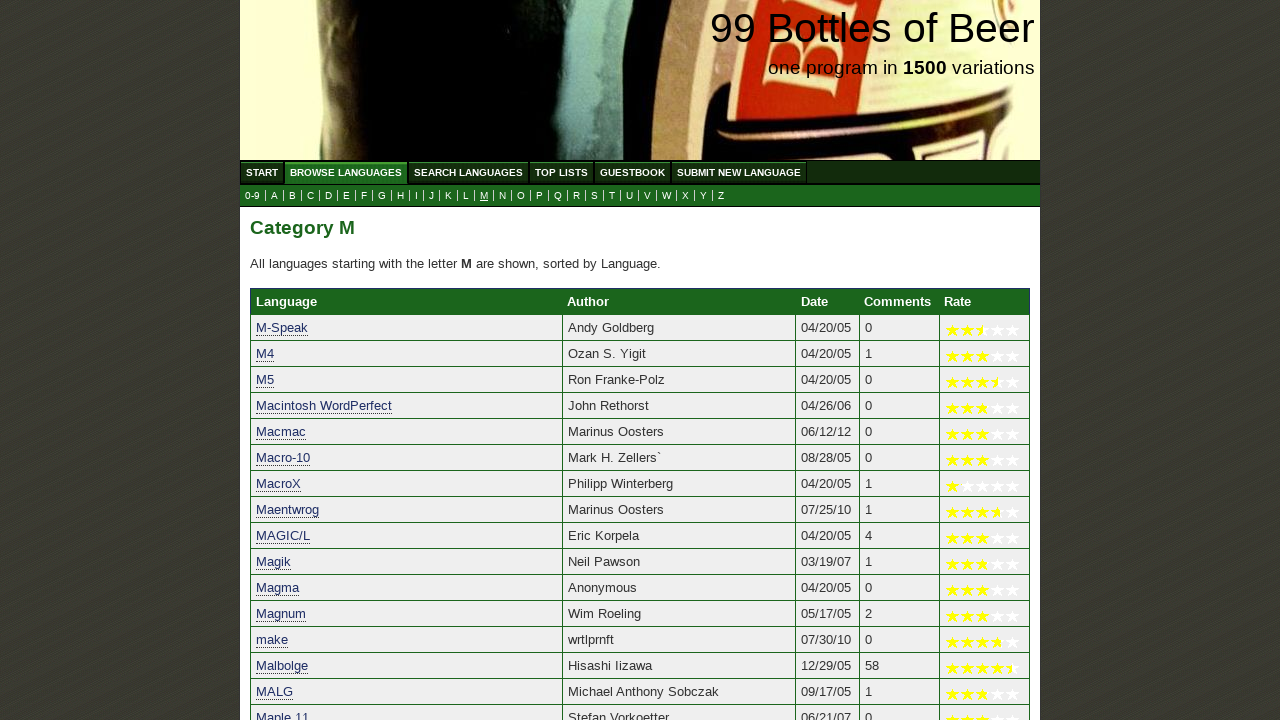

Verified MySQL link exists on M submenu page
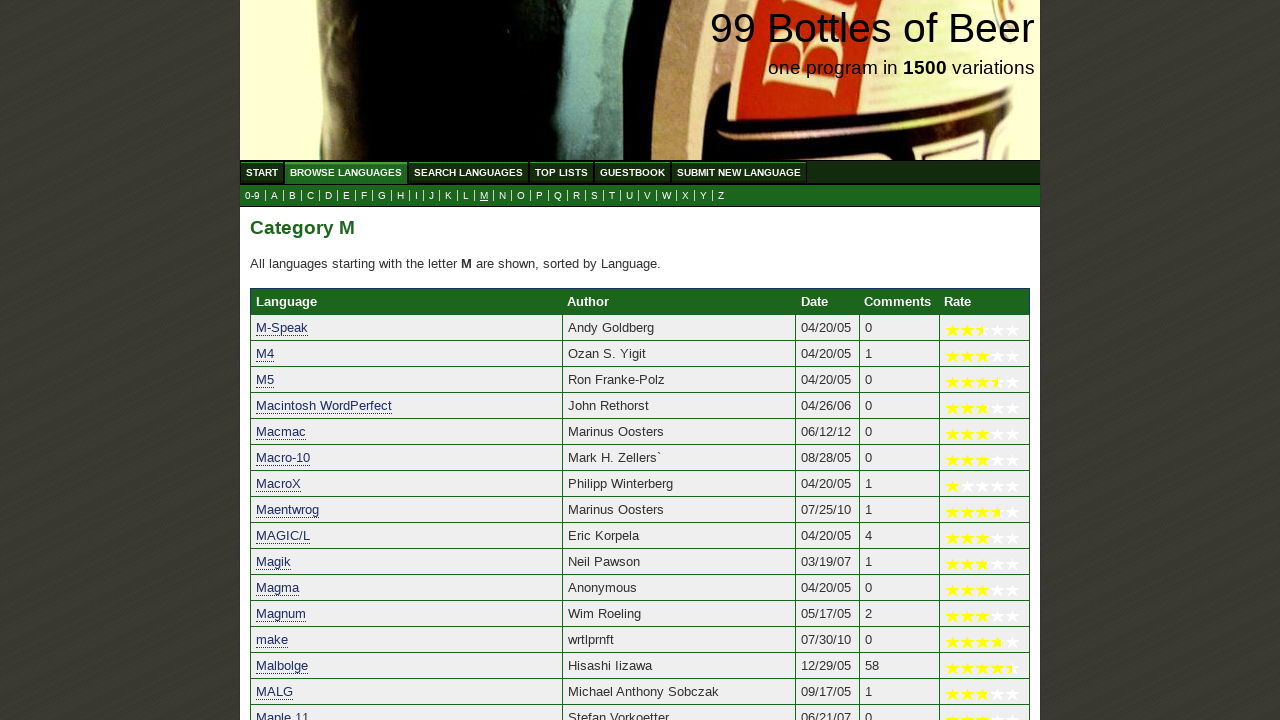

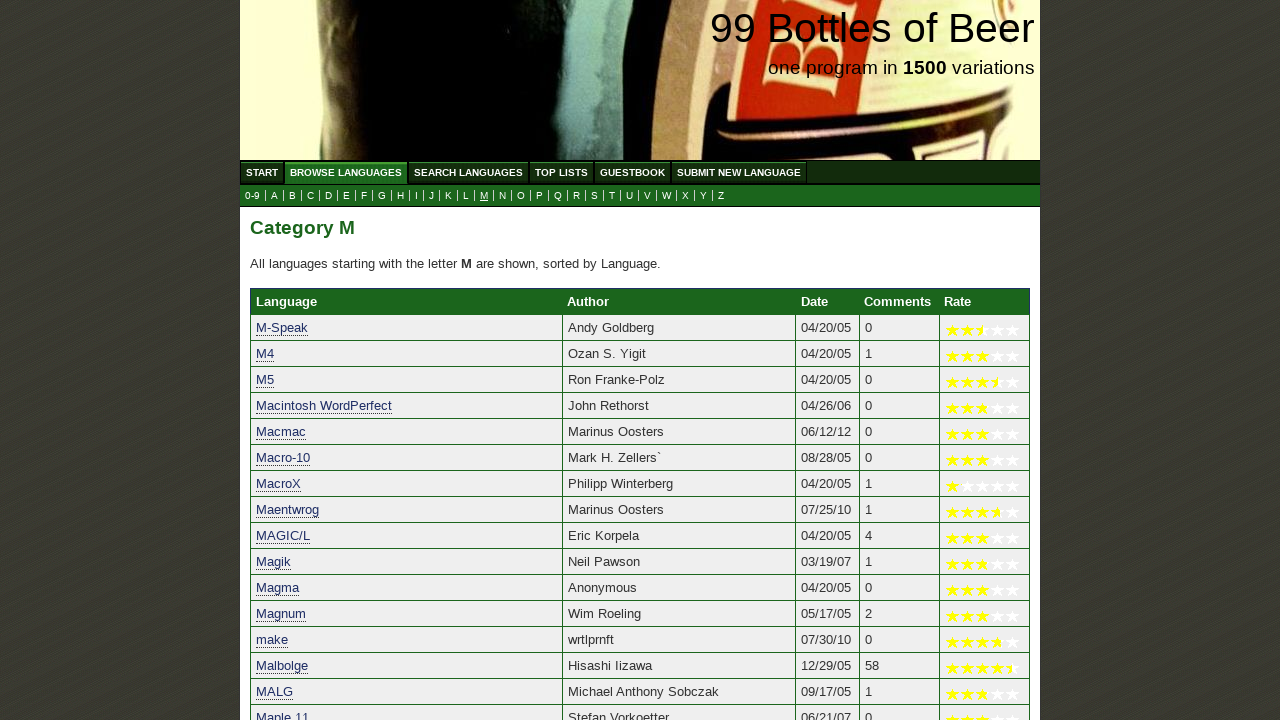